Tests an e-commerce workflow by adding specific vegetables to cart, proceeding to checkout, and applying a promo code

Starting URL: https://rahulshettyacademy.com/seleniumPractise/#/

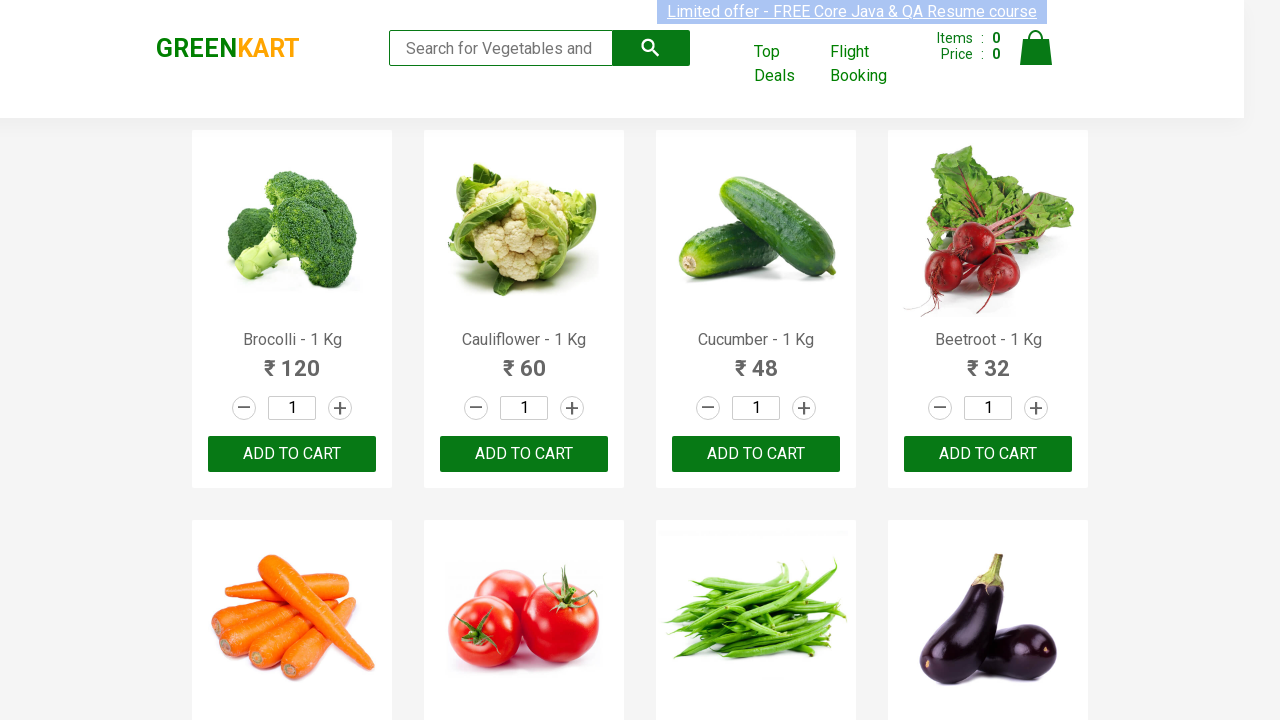

Retrieved all product elements from the page
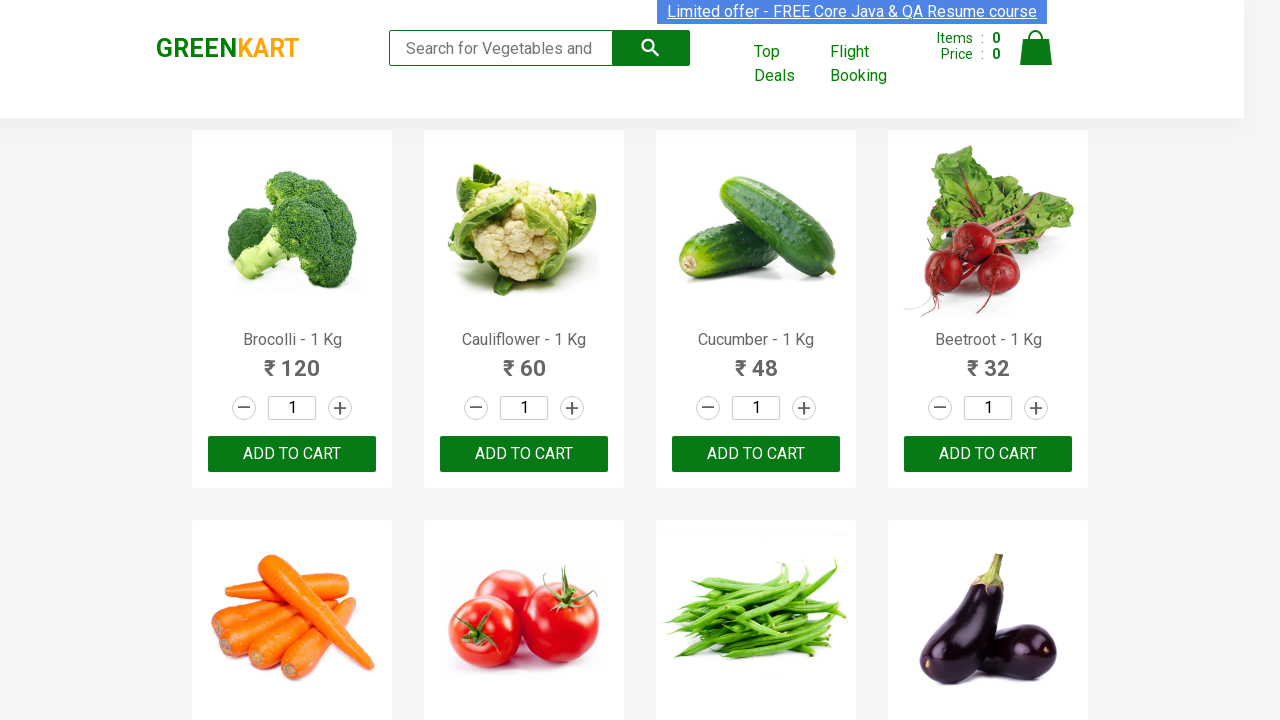

Retrieved product text: Brocolli - 1 Kg
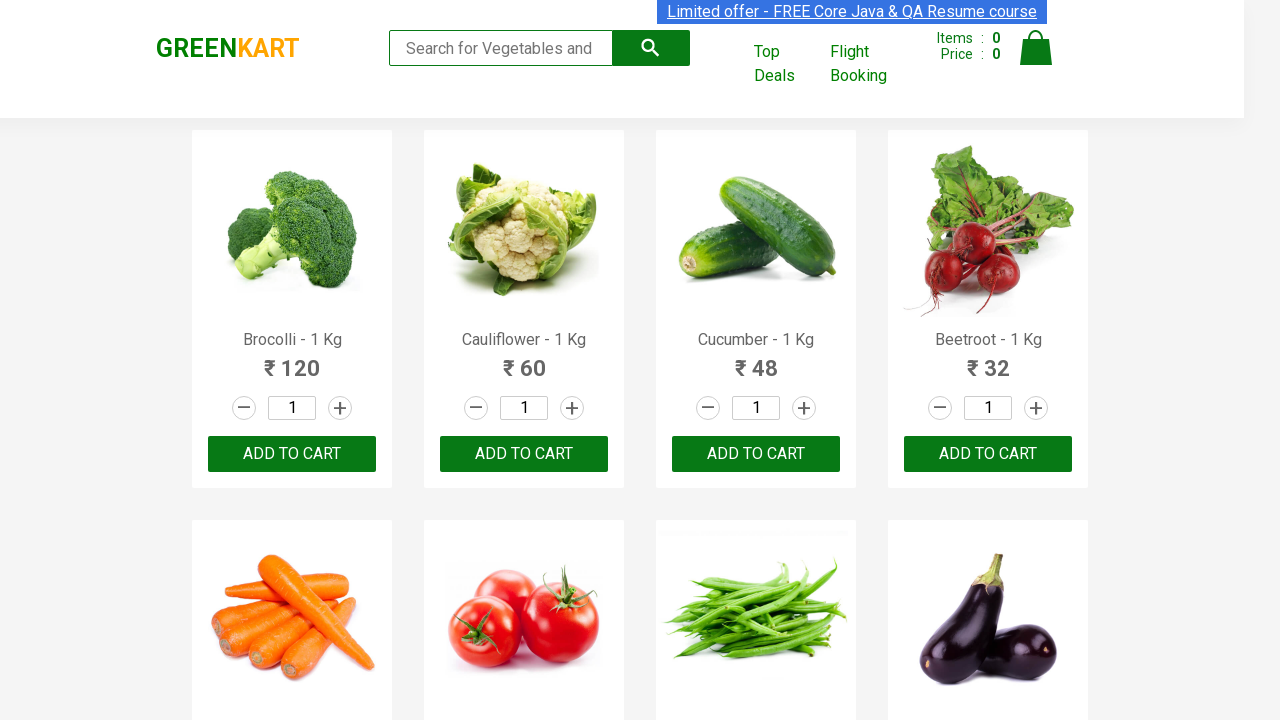

Added 'Brocolli' to cart at (292, 454) on div.product-action > button >> nth=0
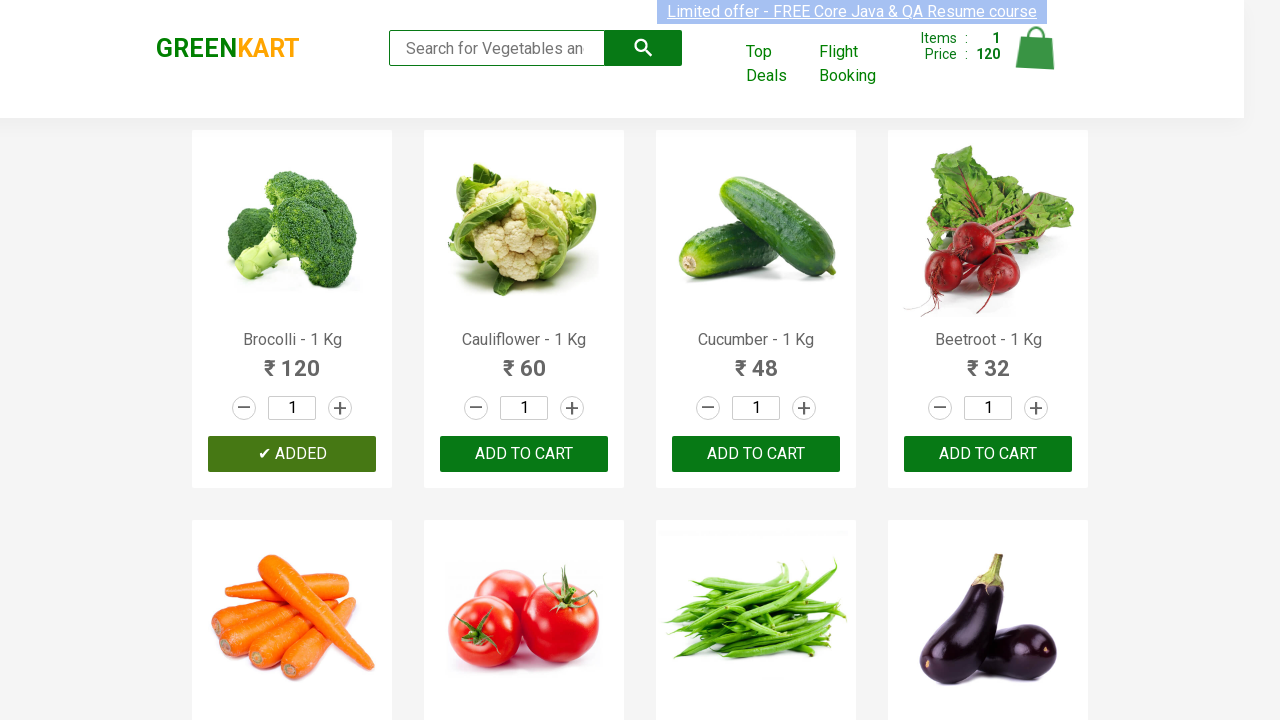

Retrieved product text: Cauliflower - 1 Kg
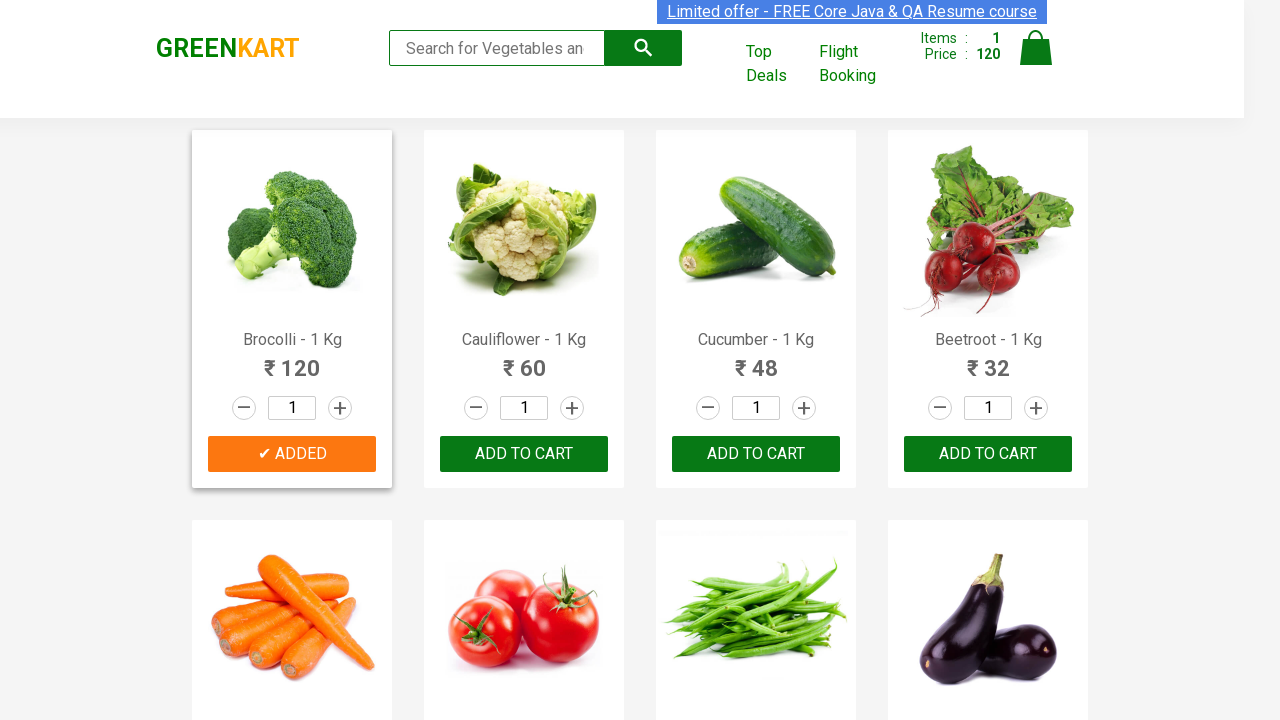

Retrieved product text: Cucumber - 1 Kg
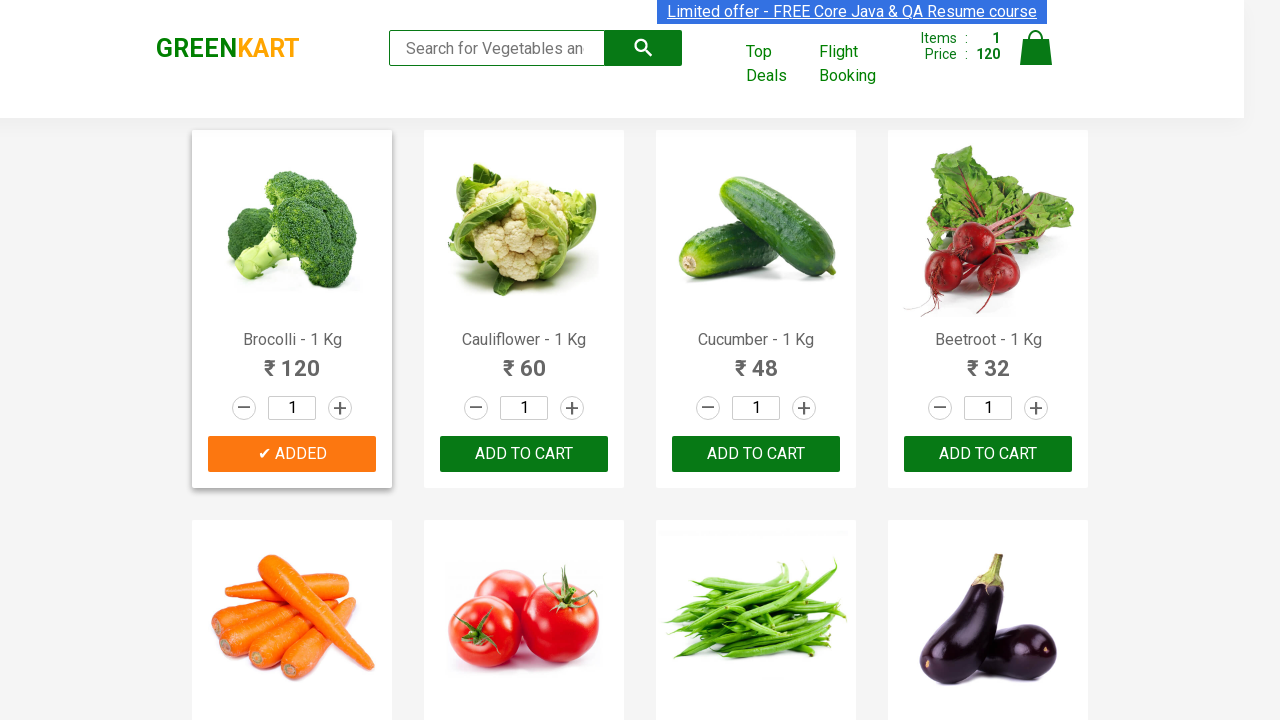

Added 'Cucumber' to cart at (756, 454) on div.product-action > button >> nth=2
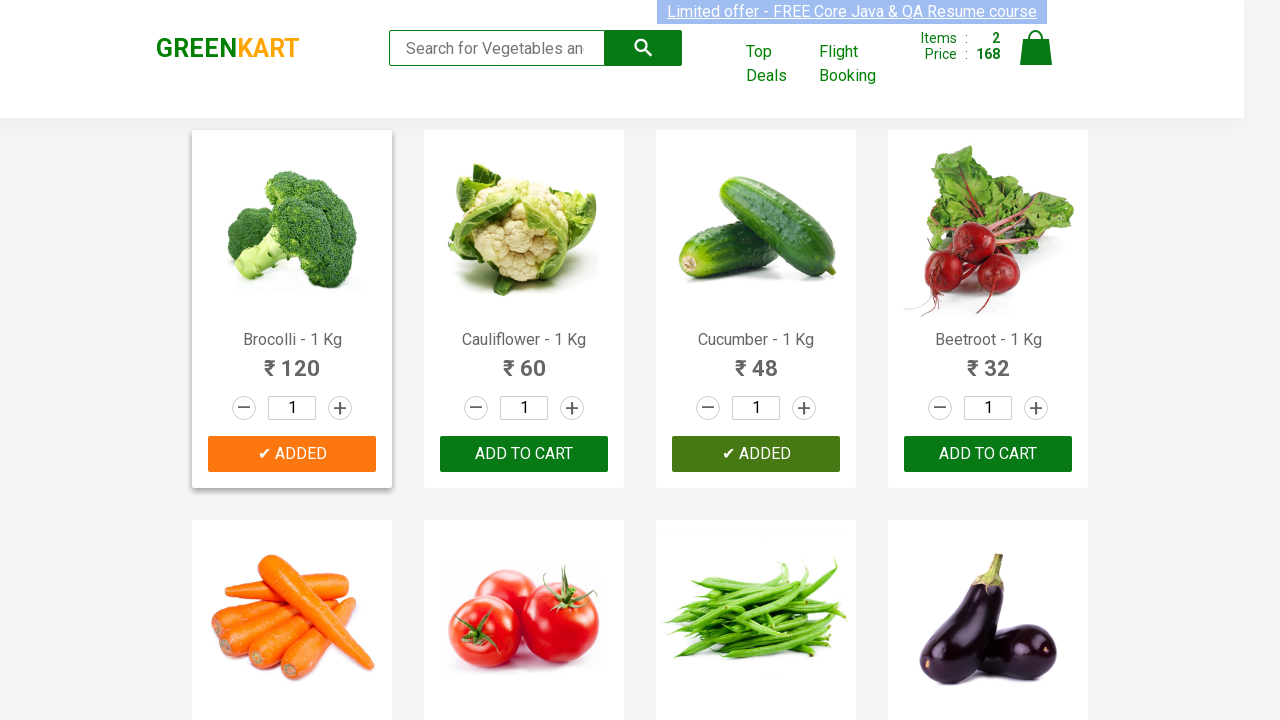

Retrieved product text: Beetroot - 1 Kg
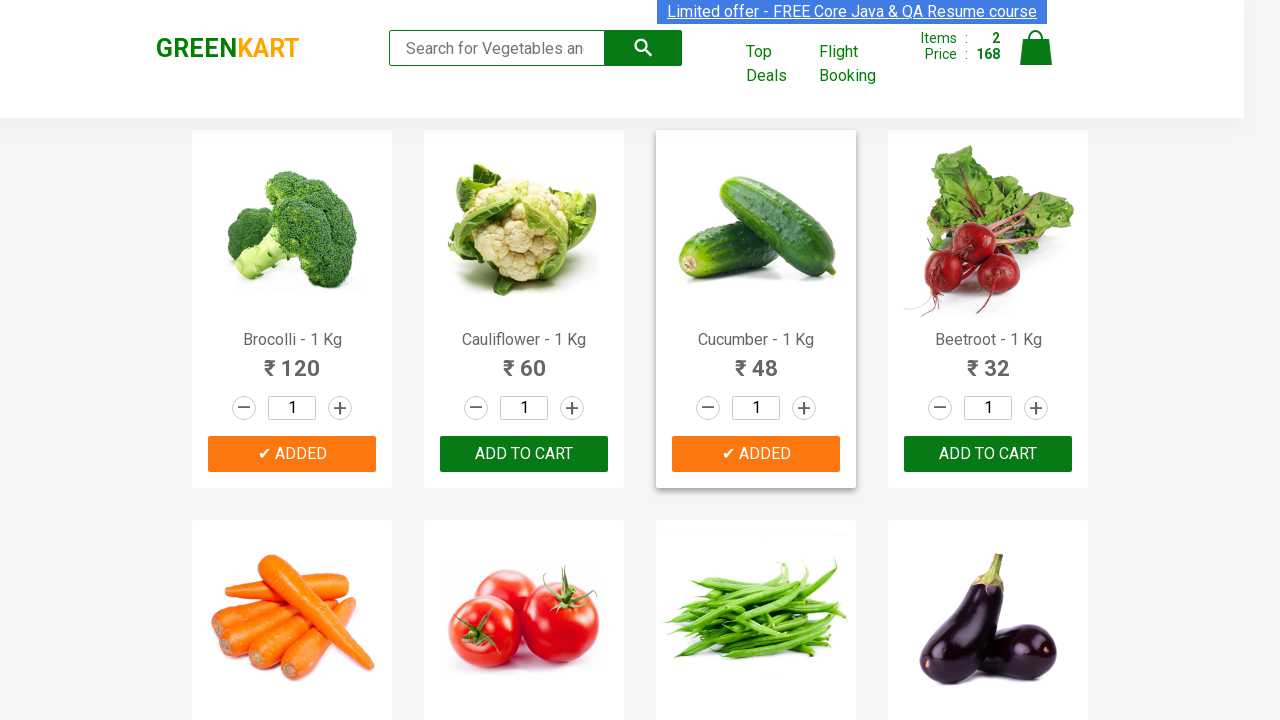

Added 'Beetroot' to cart at (988, 454) on div.product-action > button >> nth=3
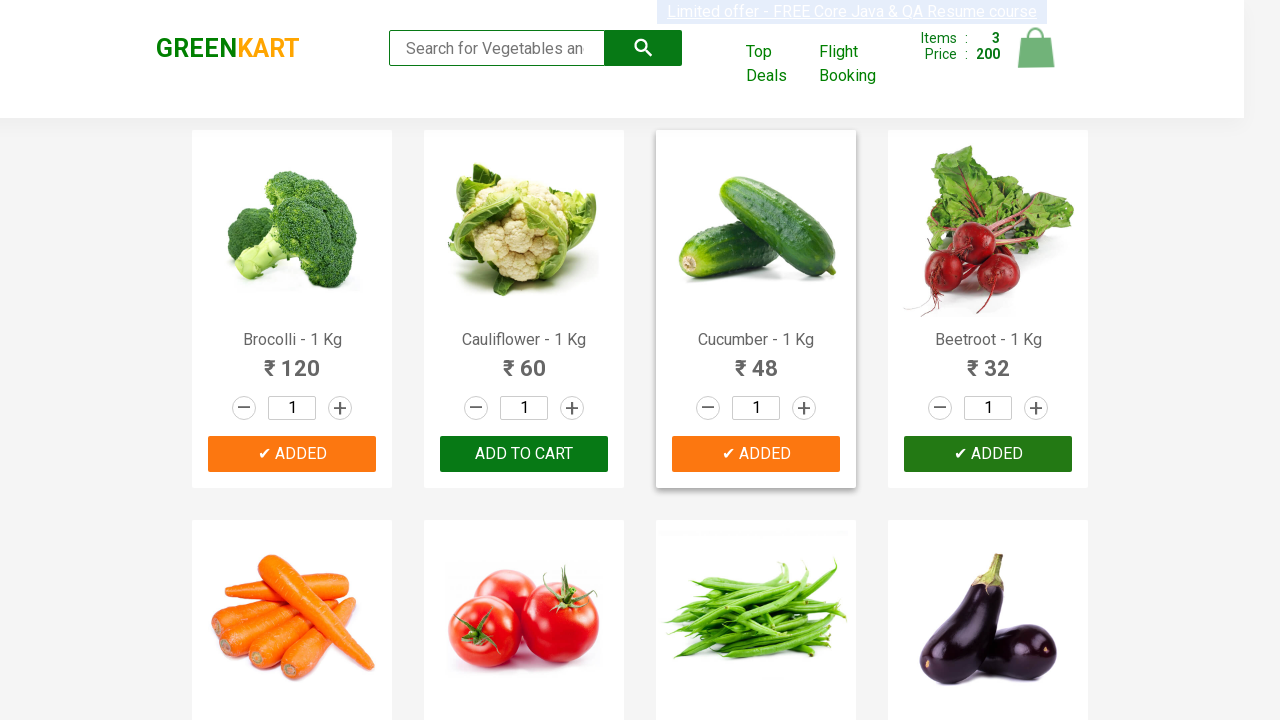

Clicked cart icon to view cart at (1036, 48) on img[alt='Cart']
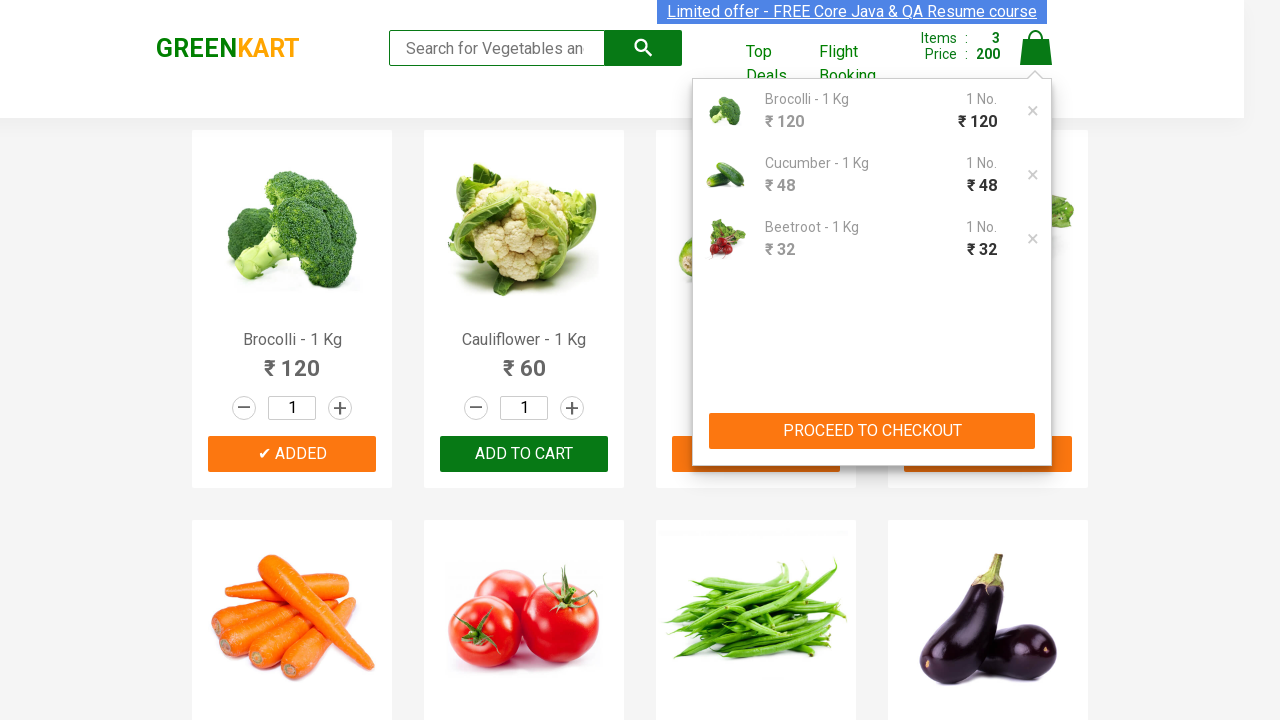

Clicked PROCEED TO CHECKOUT button at (872, 431) on xpath=//button[text()='PROCEED TO CHECKOUT']
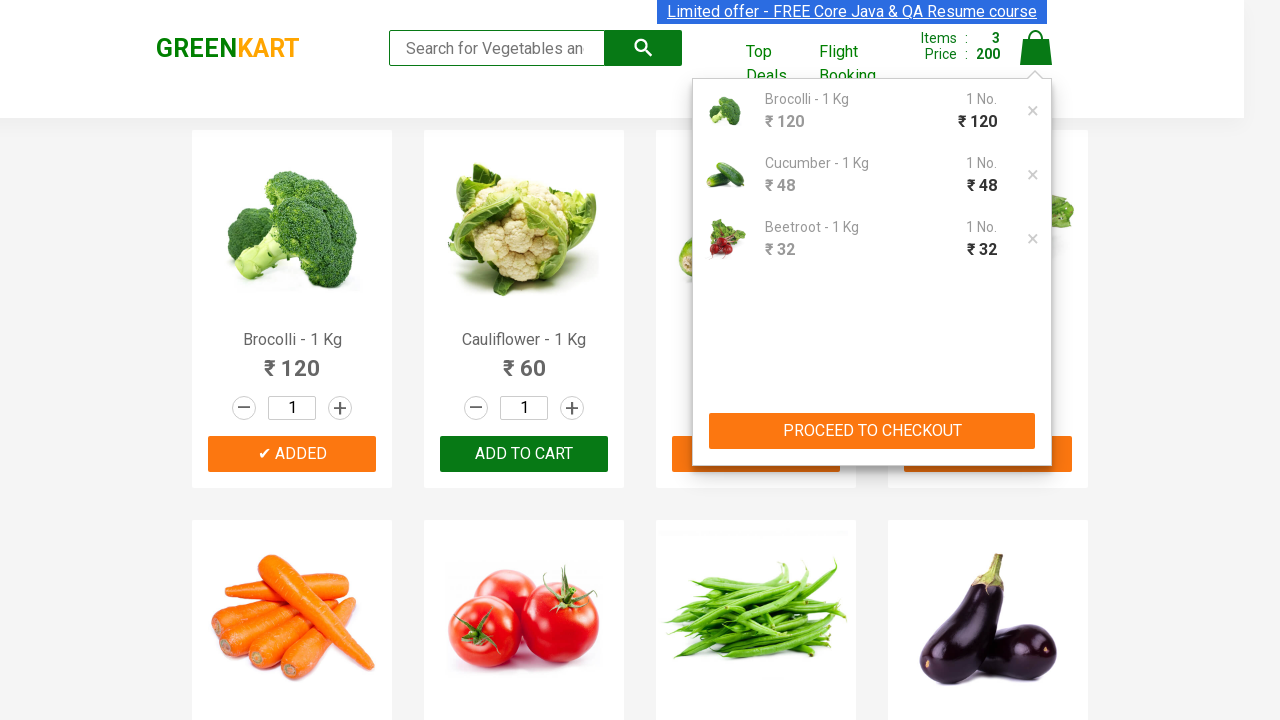

Entered promo code 'rahulshettyacademy' on input.promoCode
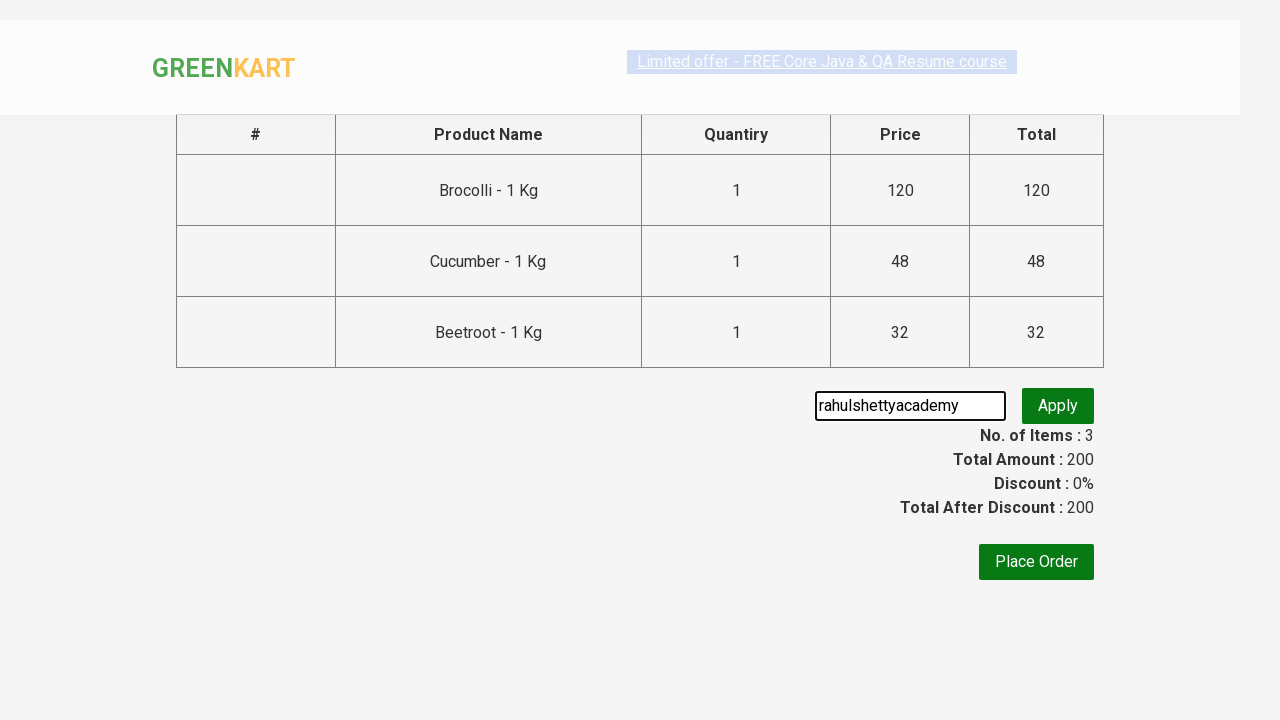

Clicked Apply button to apply promo code at (1058, 406) on button.promoBtn
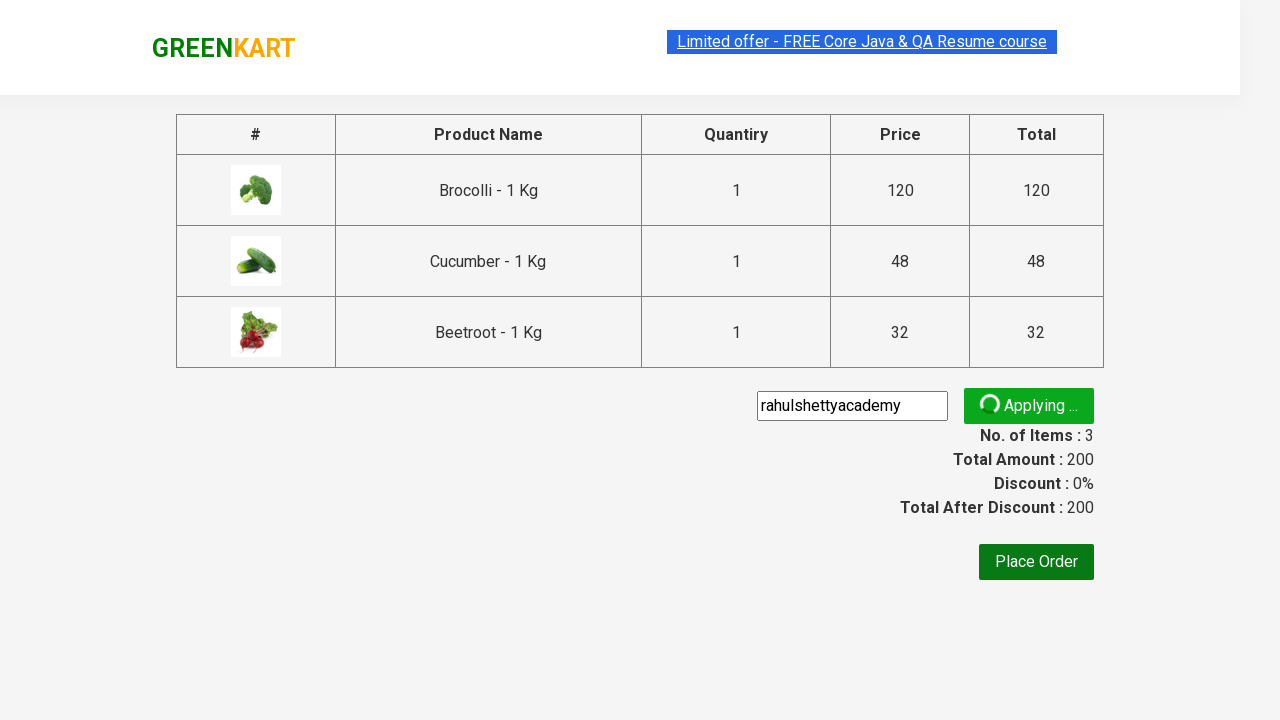

Promo code successfully applied - confirmation message displayed
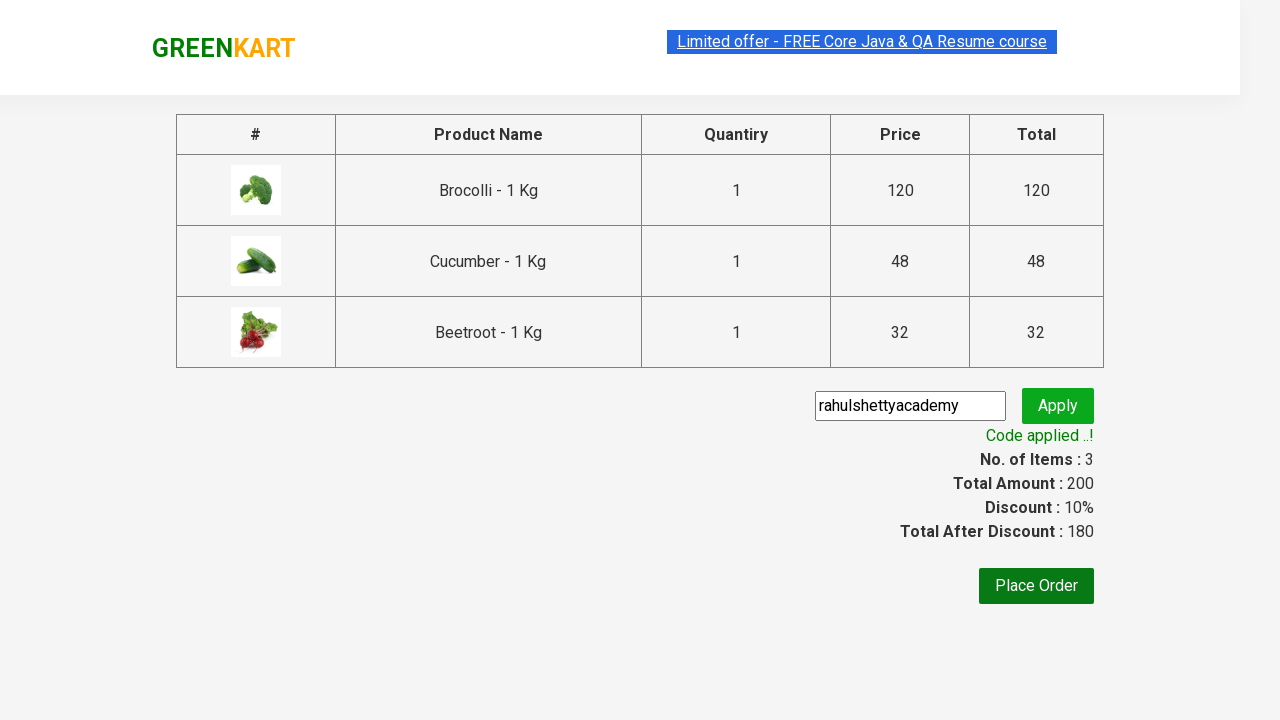

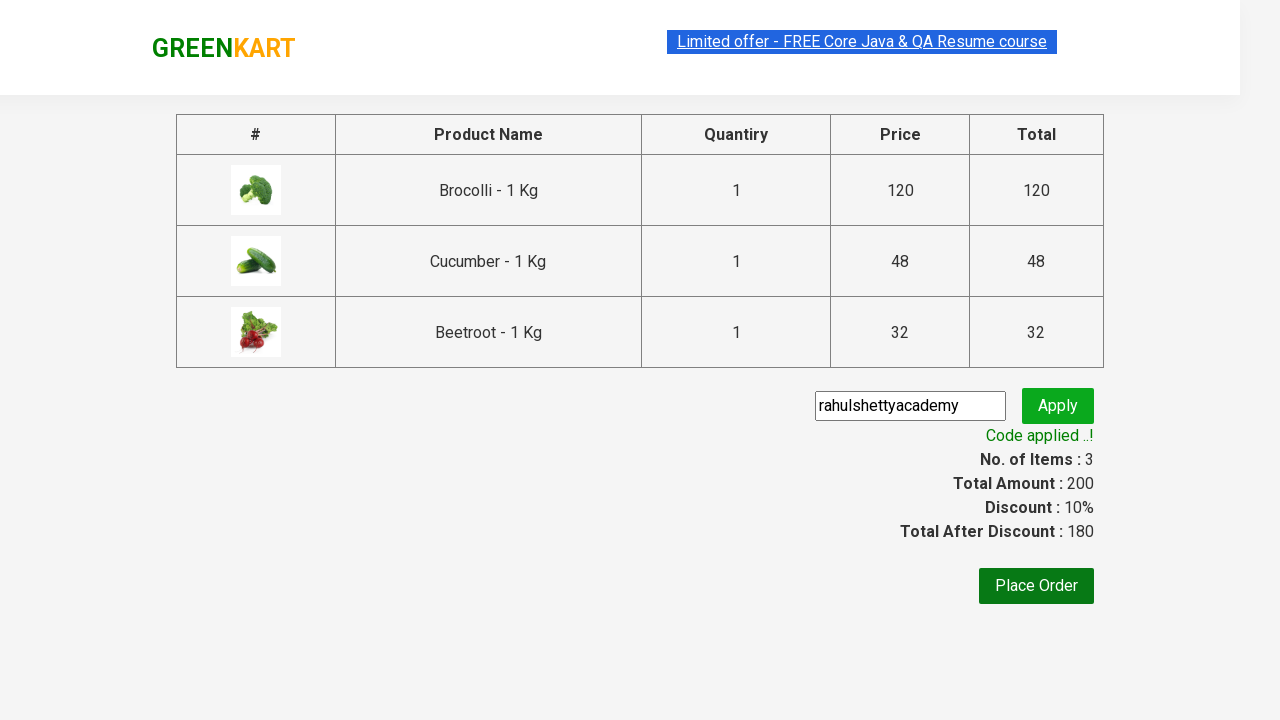